Tests filtering to display all todo items after applying other filters

Starting URL: https://demo.playwright.dev/todomvc

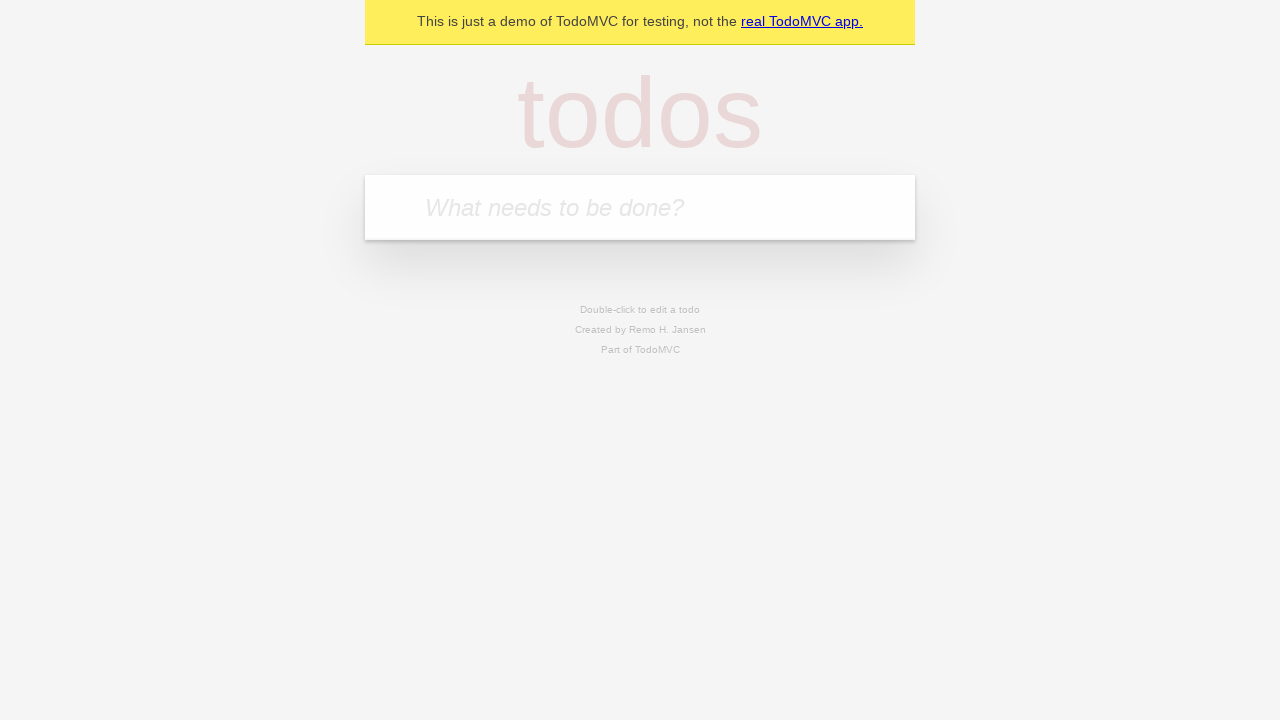

Filled todo input with 'buy some cheese' on internal:attr=[placeholder="What needs to be done?"i]
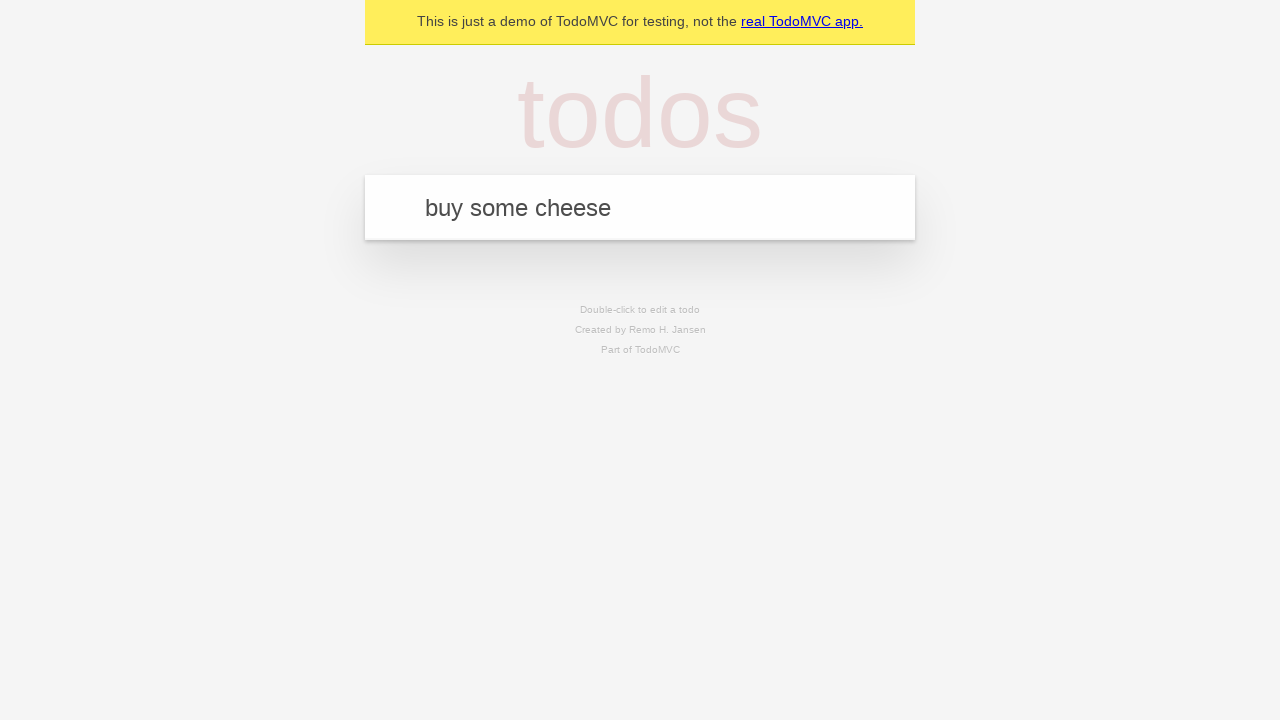

Pressed Enter to add first todo item on internal:attr=[placeholder="What needs to be done?"i]
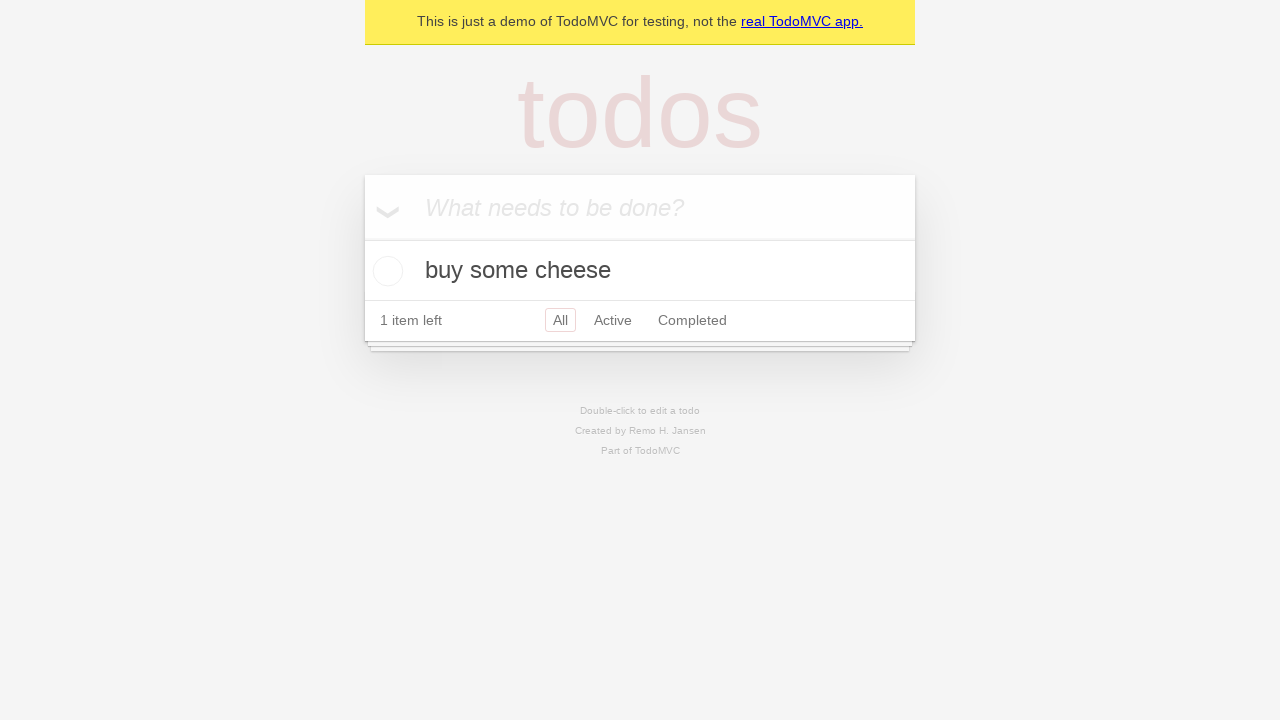

Filled todo input with 'feed the cat' on internal:attr=[placeholder="What needs to be done?"i]
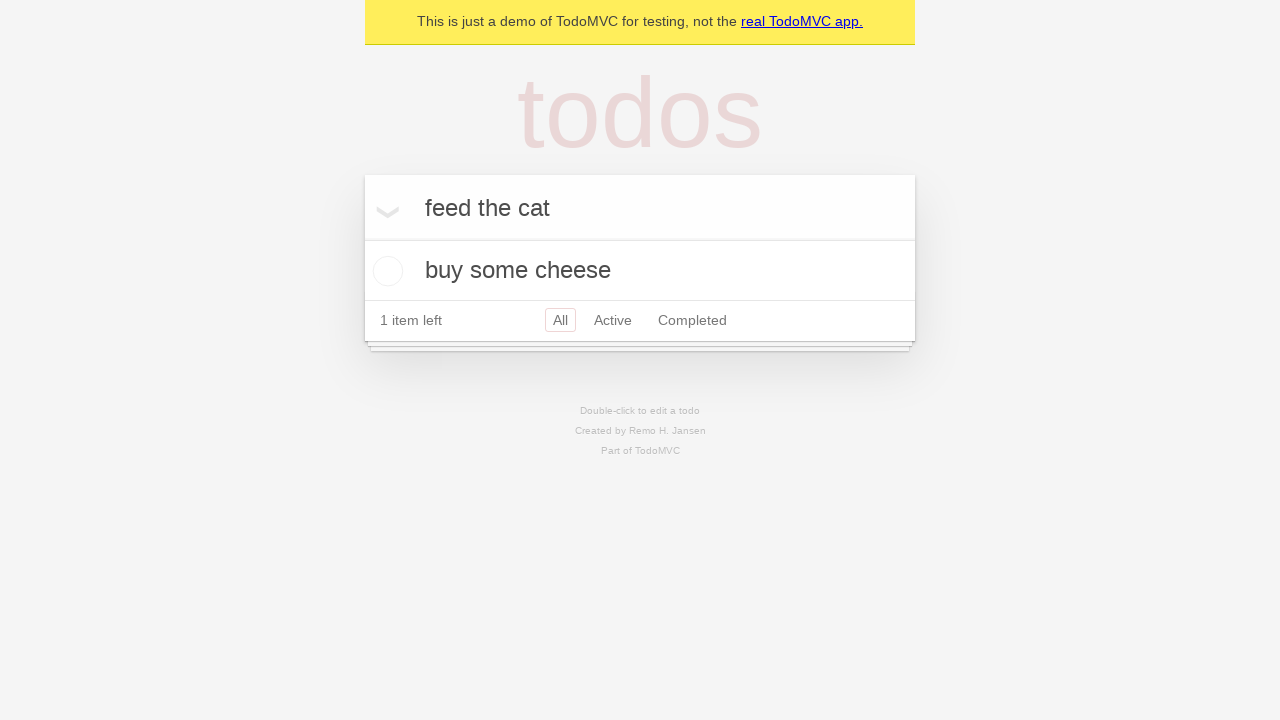

Pressed Enter to add second todo item on internal:attr=[placeholder="What needs to be done?"i]
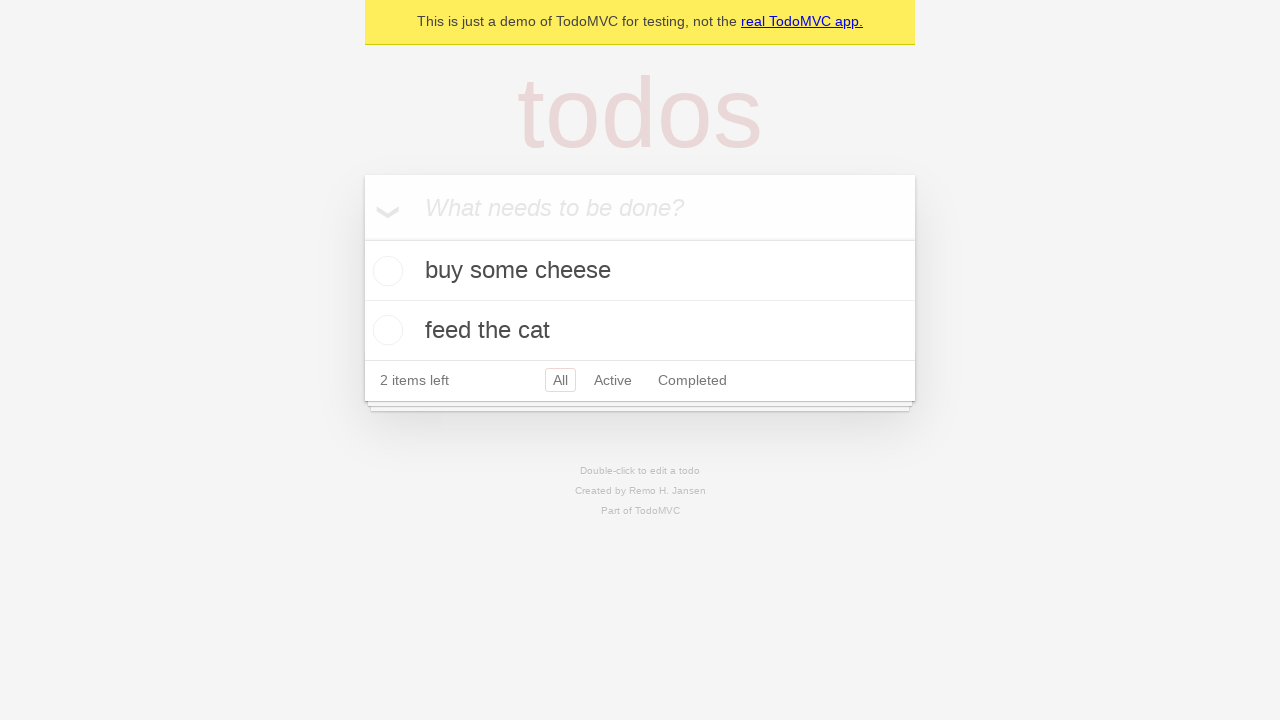

Filled todo input with 'book a doctors appointment' on internal:attr=[placeholder="What needs to be done?"i]
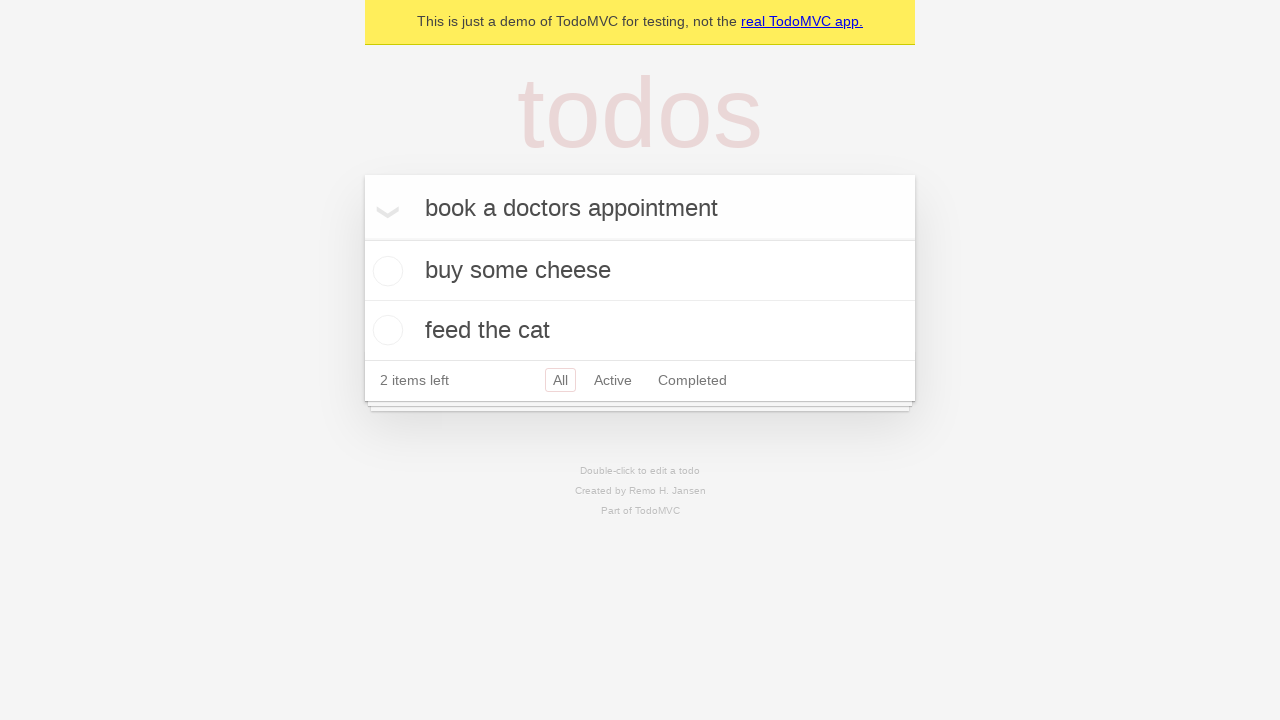

Pressed Enter to add third todo item on internal:attr=[placeholder="What needs to be done?"i]
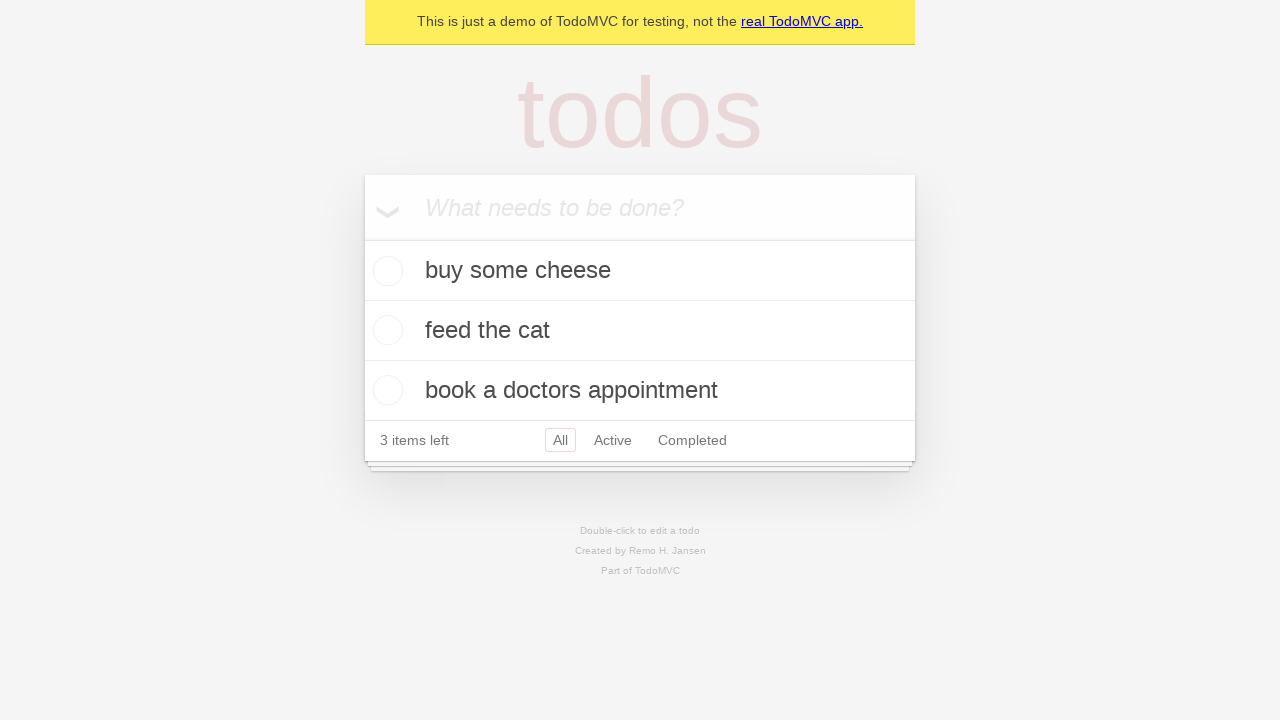

Checked the second todo item checkbox at (385, 330) on internal:testid=[data-testid="todo-item"s] >> nth=1 >> internal:role=checkbox
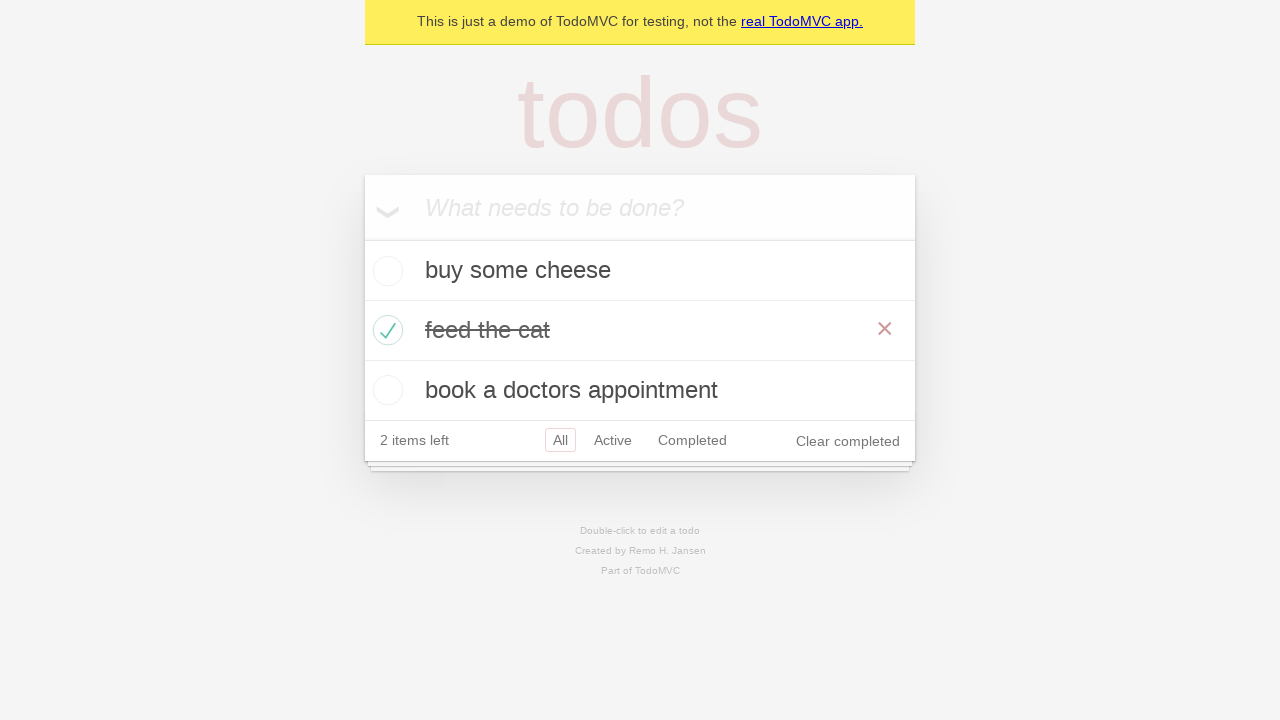

Clicked Active filter to display active todos at (613, 440) on internal:role=link[name="Active"i]
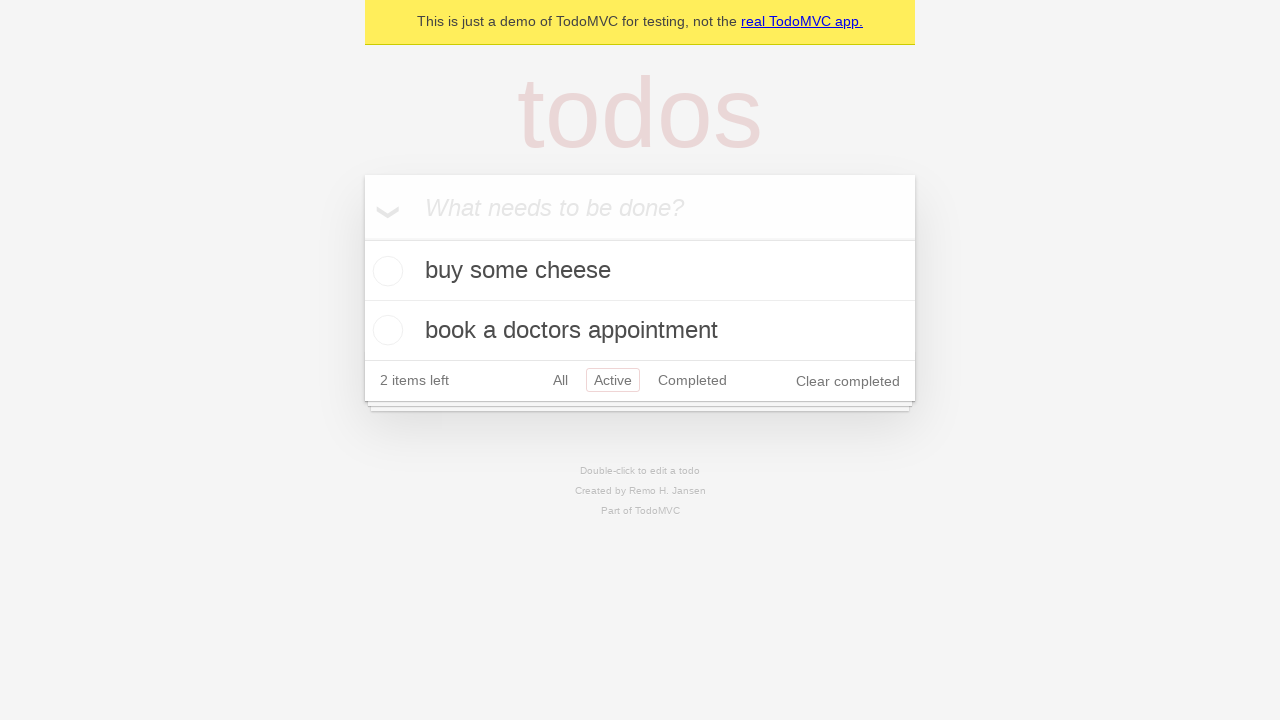

Clicked Completed filter to display completed todos at (692, 380) on internal:role=link[name="Completed"i]
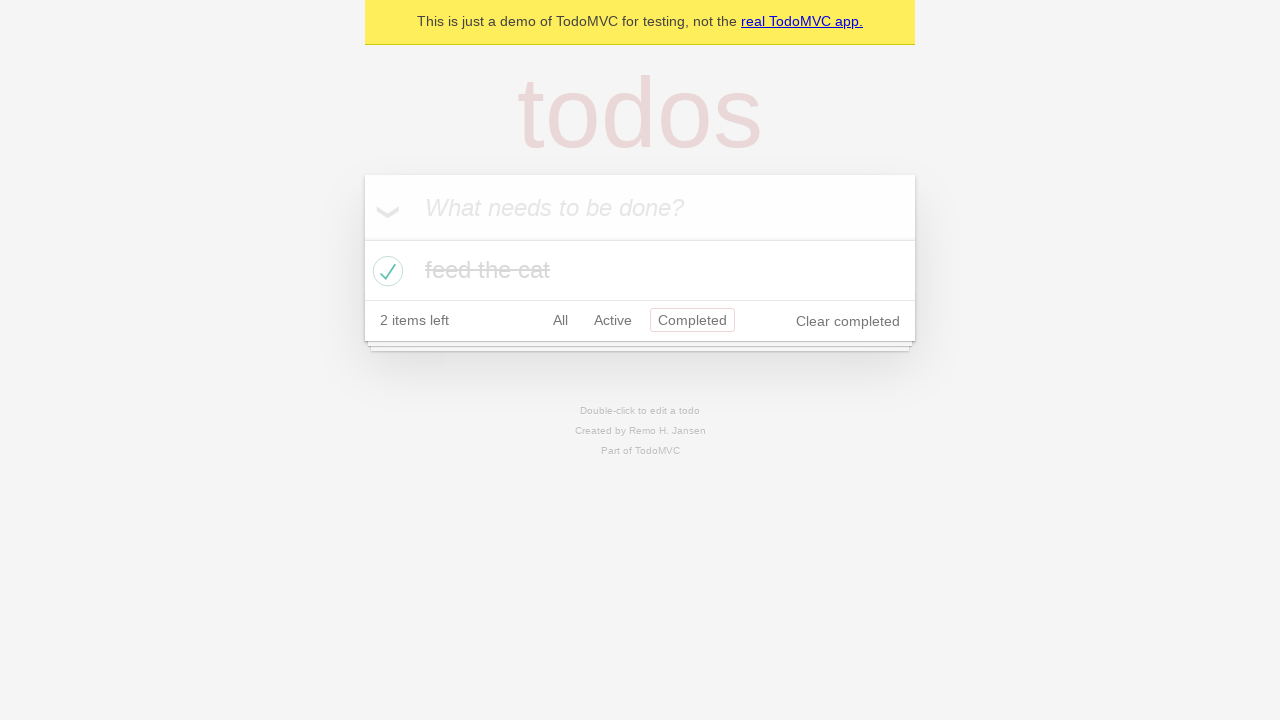

Clicked All filter to display all todo items at (560, 320) on internal:role=link[name="All"i]
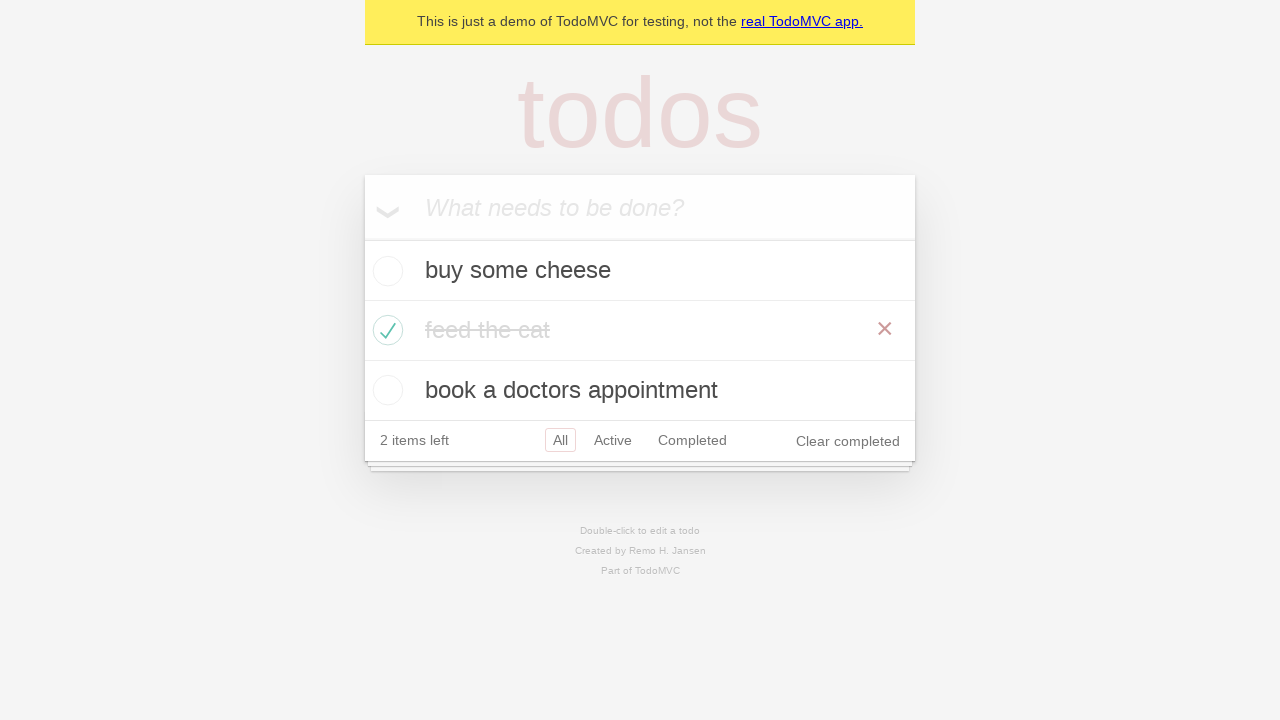

Verified all 3 todo items are displayed
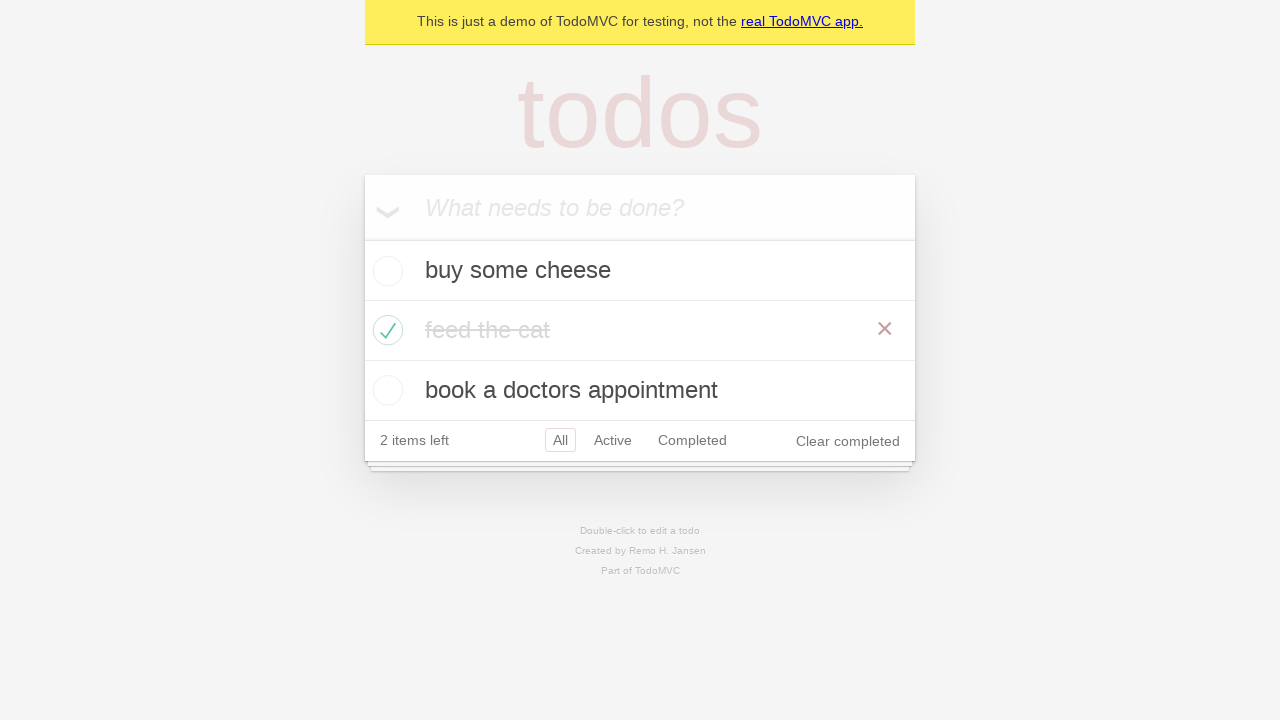

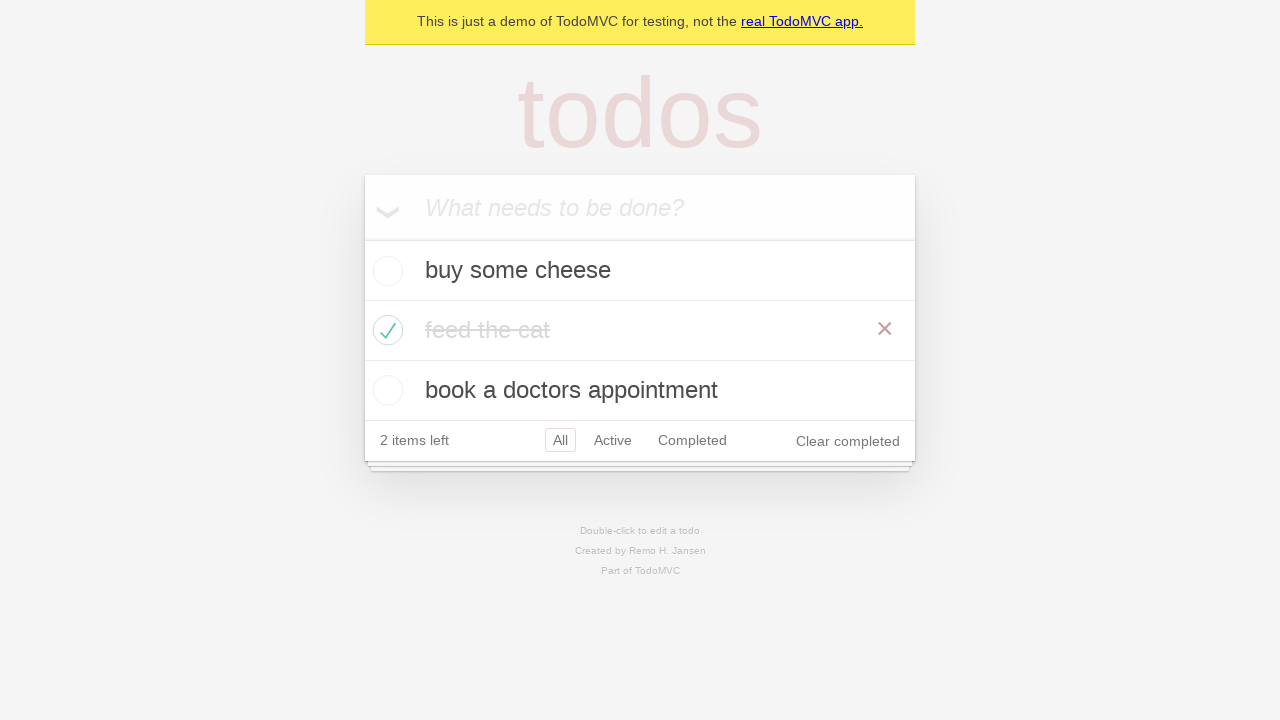